Scrolls up on the Selenium downloads page and clicks a link near the top of the page

Starting URL: https://www.selenium.dev/downloads/

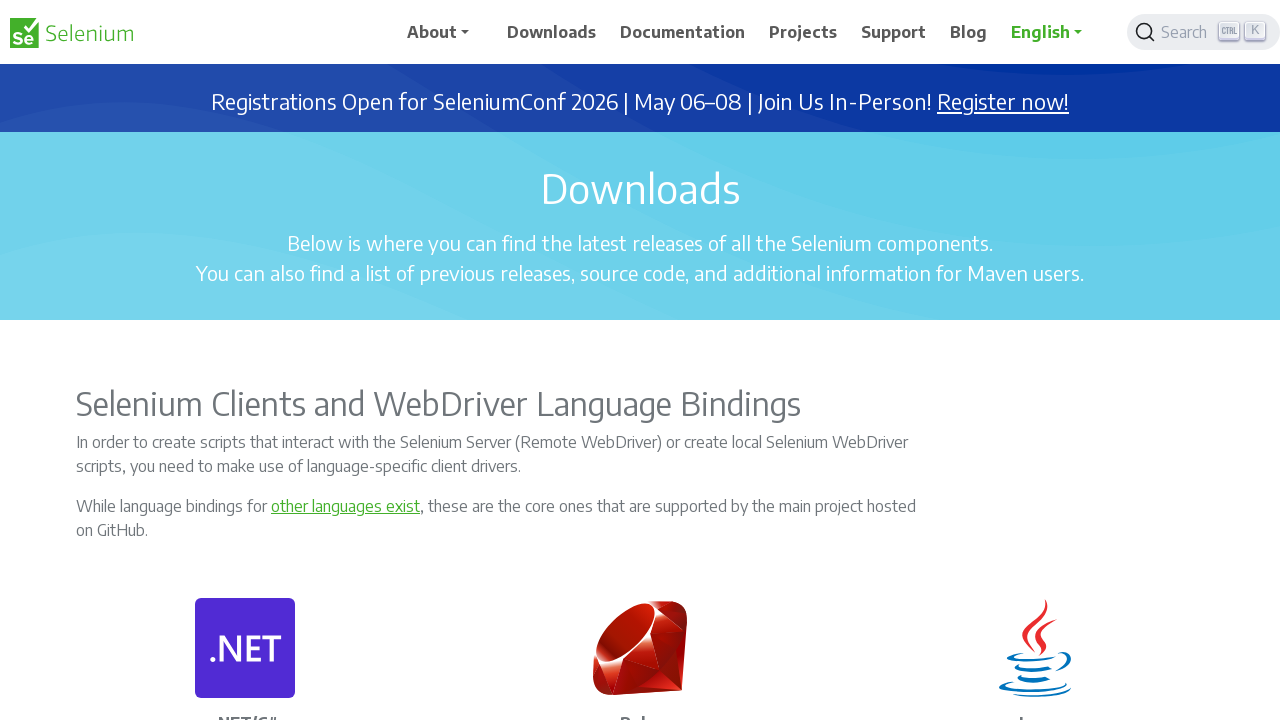

Scrolled up to top of Selenium downloads page
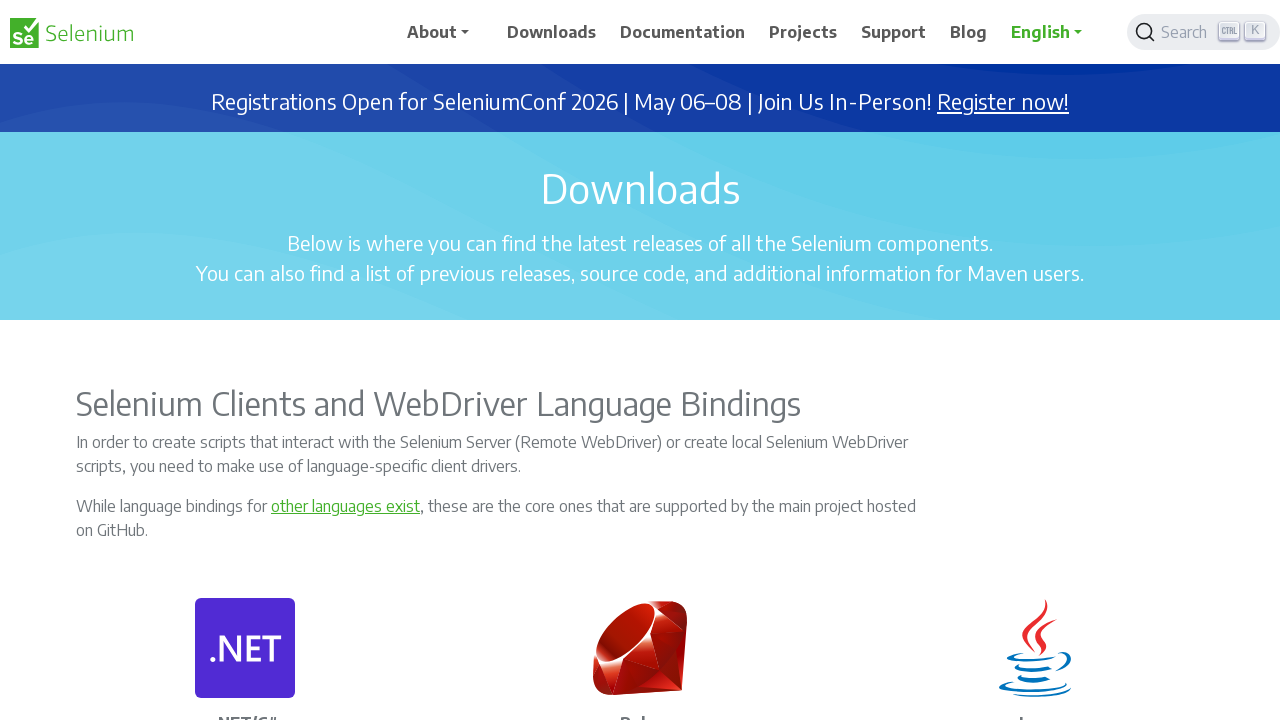

Waited for page to settle after scrolling
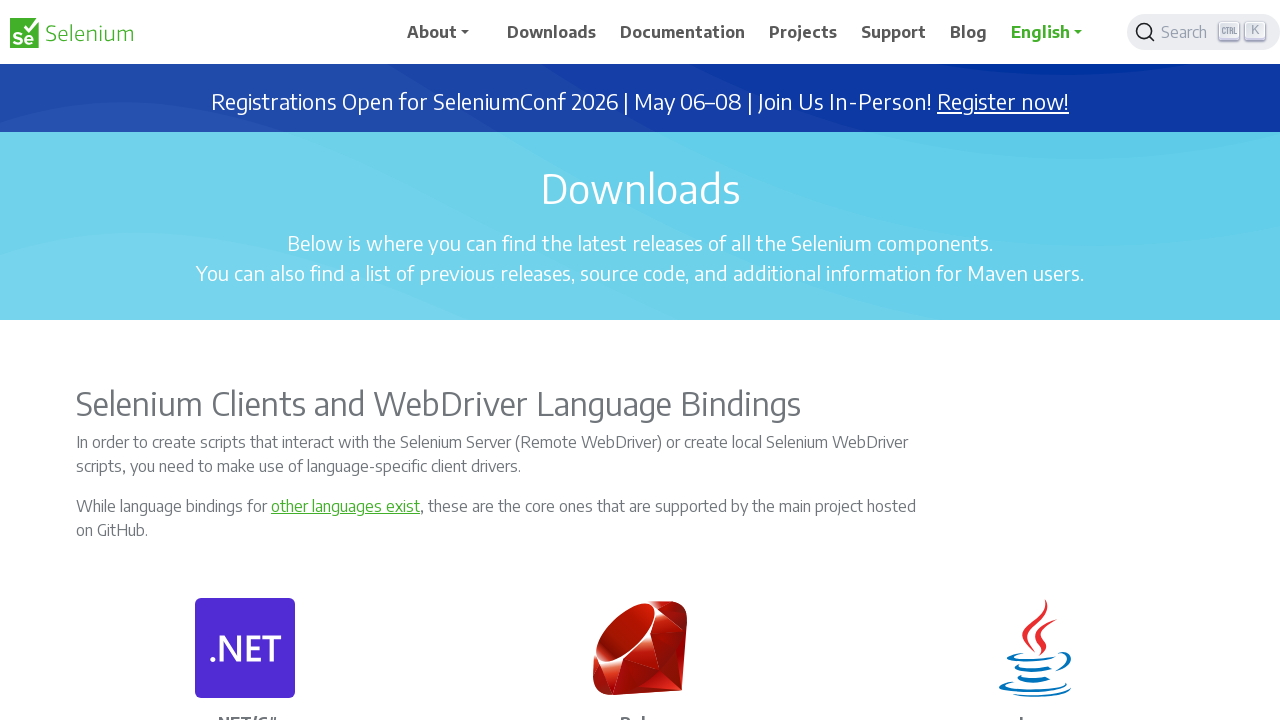

Clicked link near the top of the page at (346, 506) on xpath=/html/body/div/main/div[2]/div/div/p[2]/a
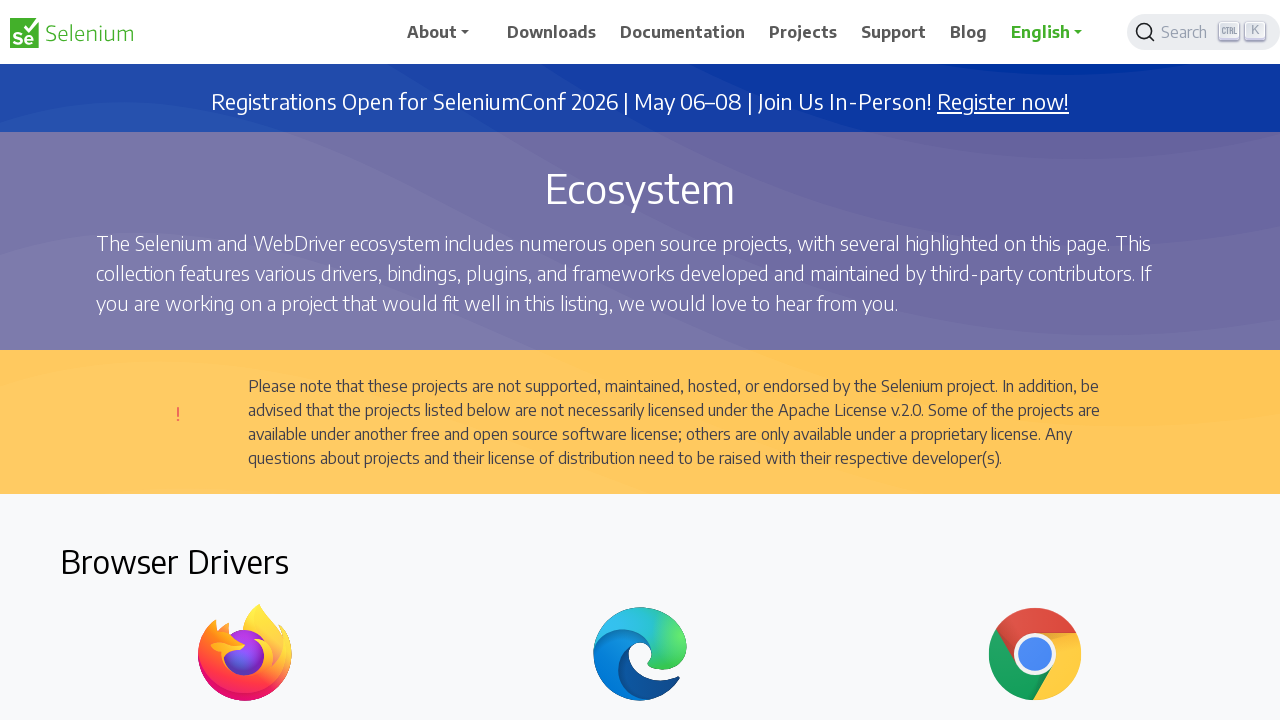

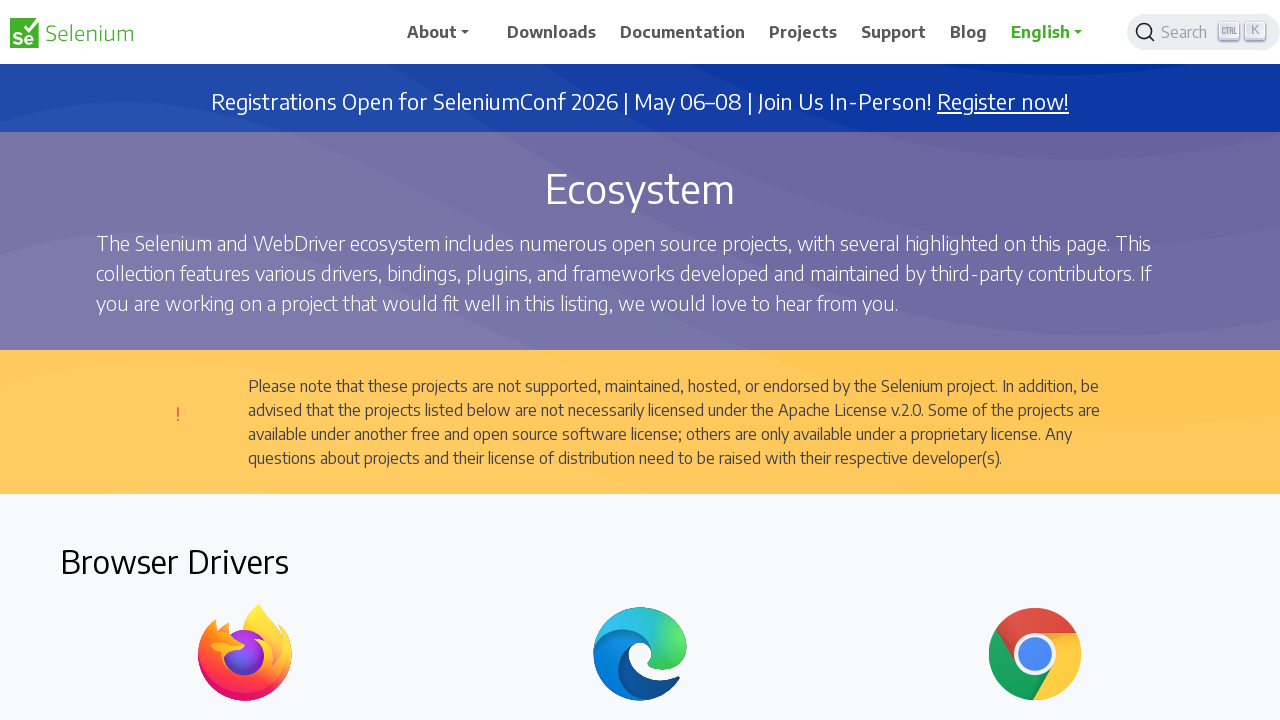